Tests timer-triggered JavaScript alert handling by clicking a button that triggers an alert after a delay, waiting for the alert to appear, and accepting it.

Starting URL: https://demoqa.com/alerts

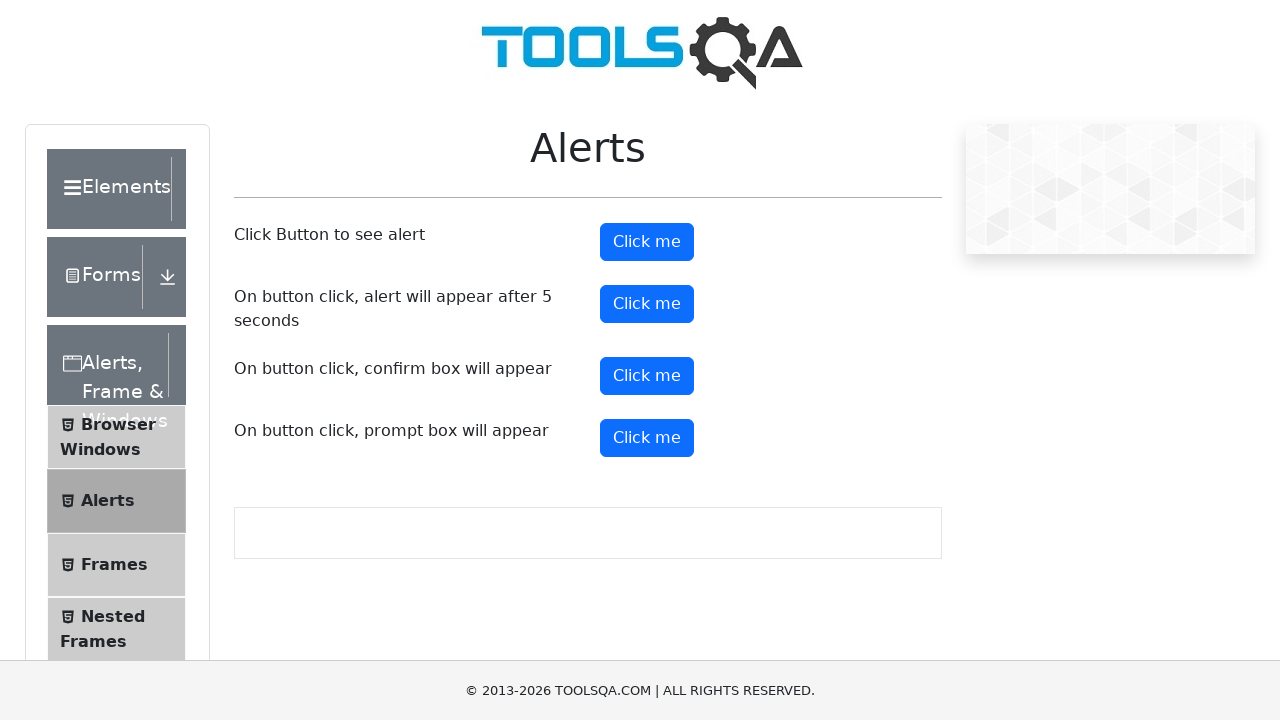

Clicked timer alert button to trigger delayed alert at (647, 304) on xpath=//button[@id='timerAlertButton']
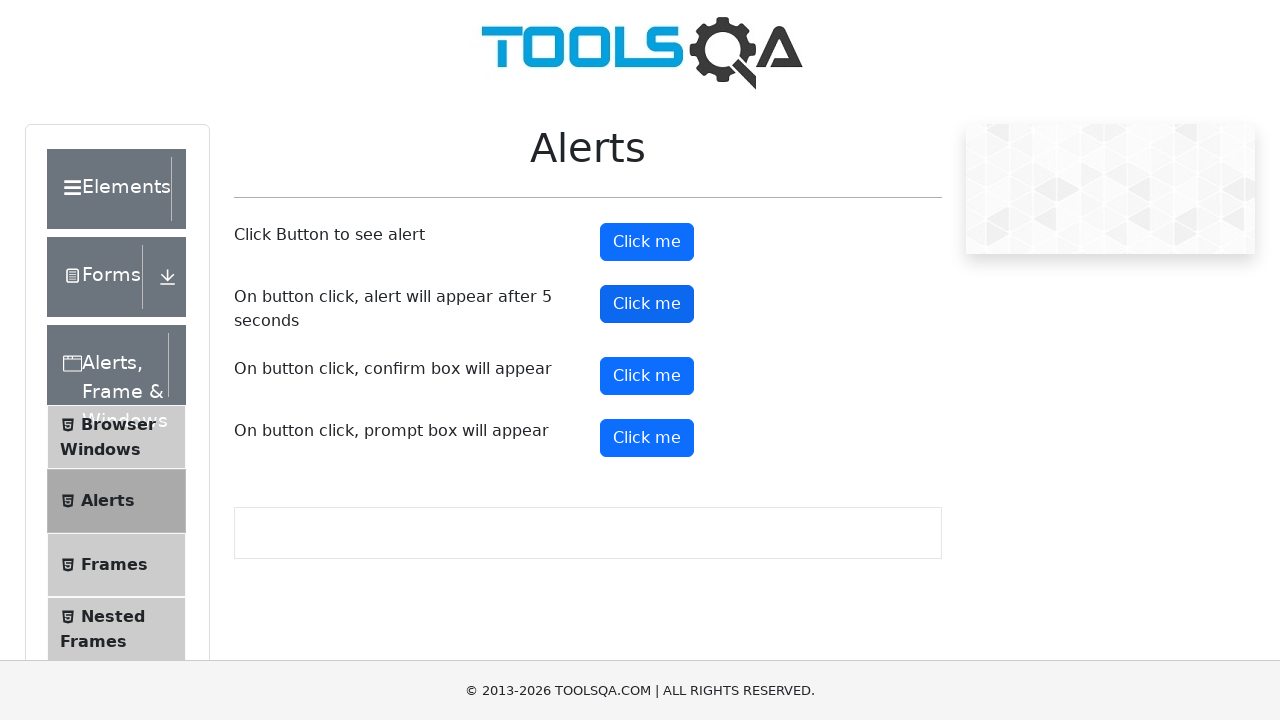

Set up dialog handler to accept alerts
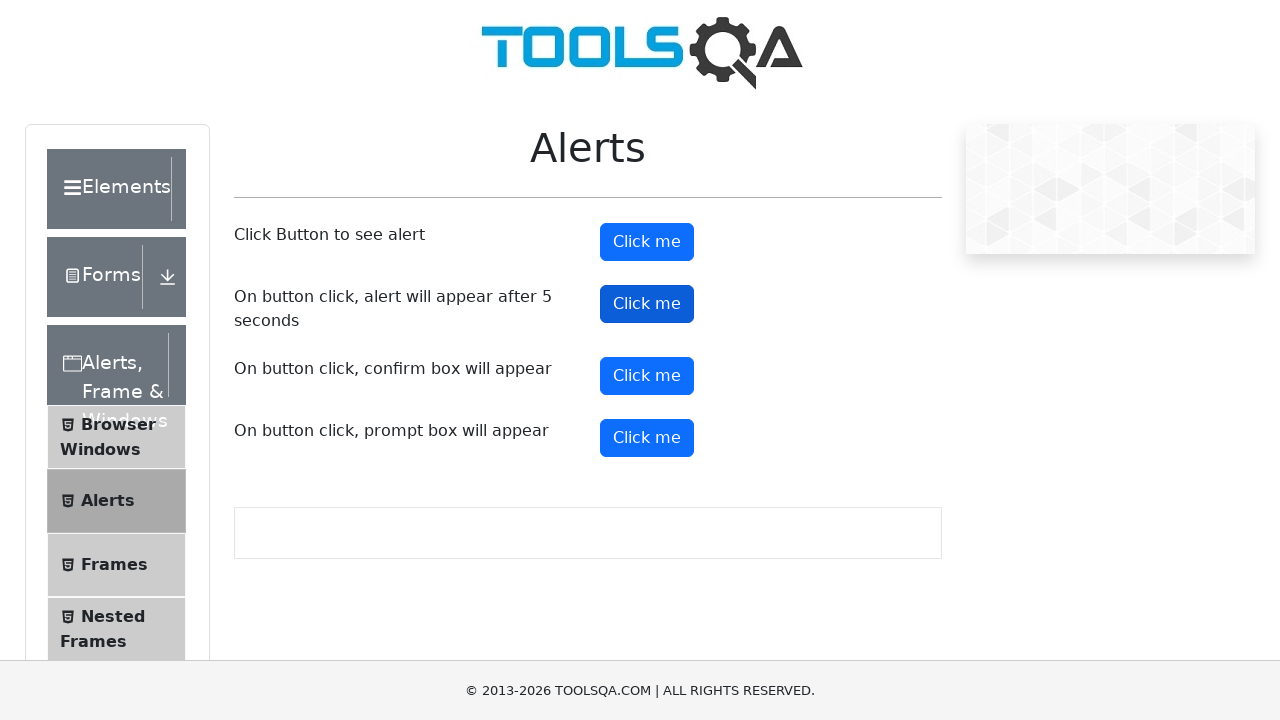

Waited 6 seconds for timer-triggered alert to appear and be accepted
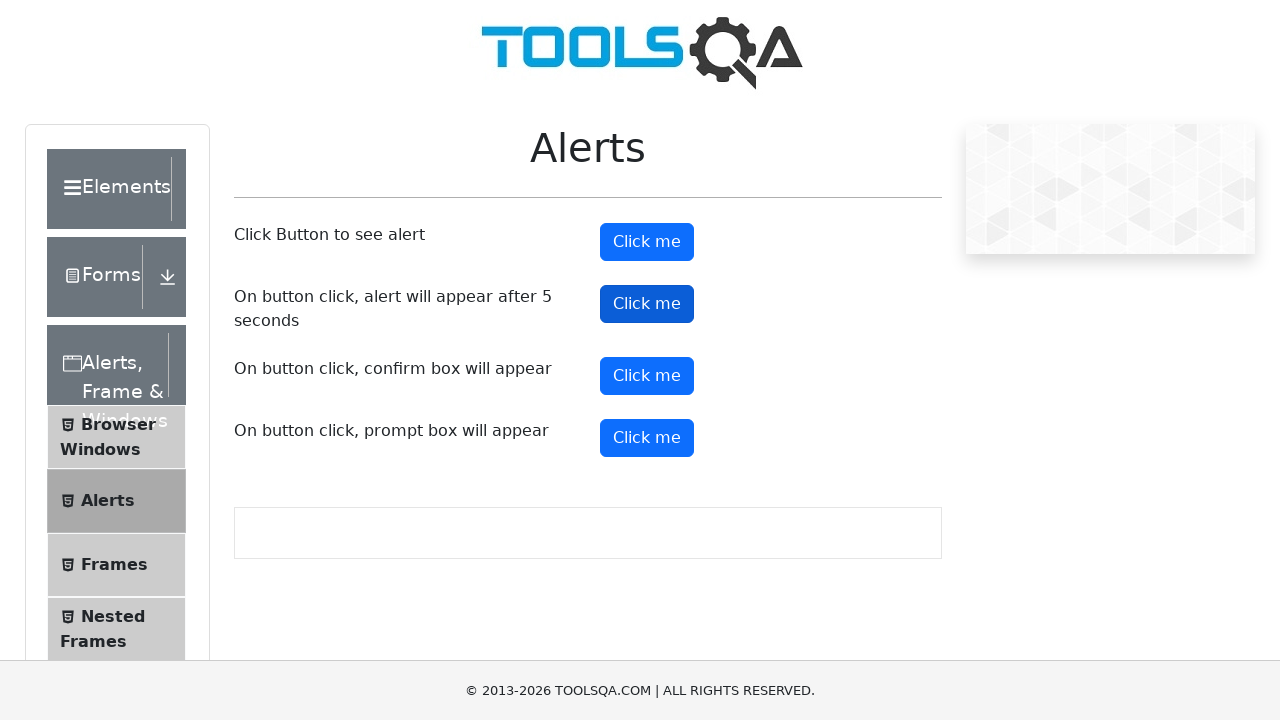

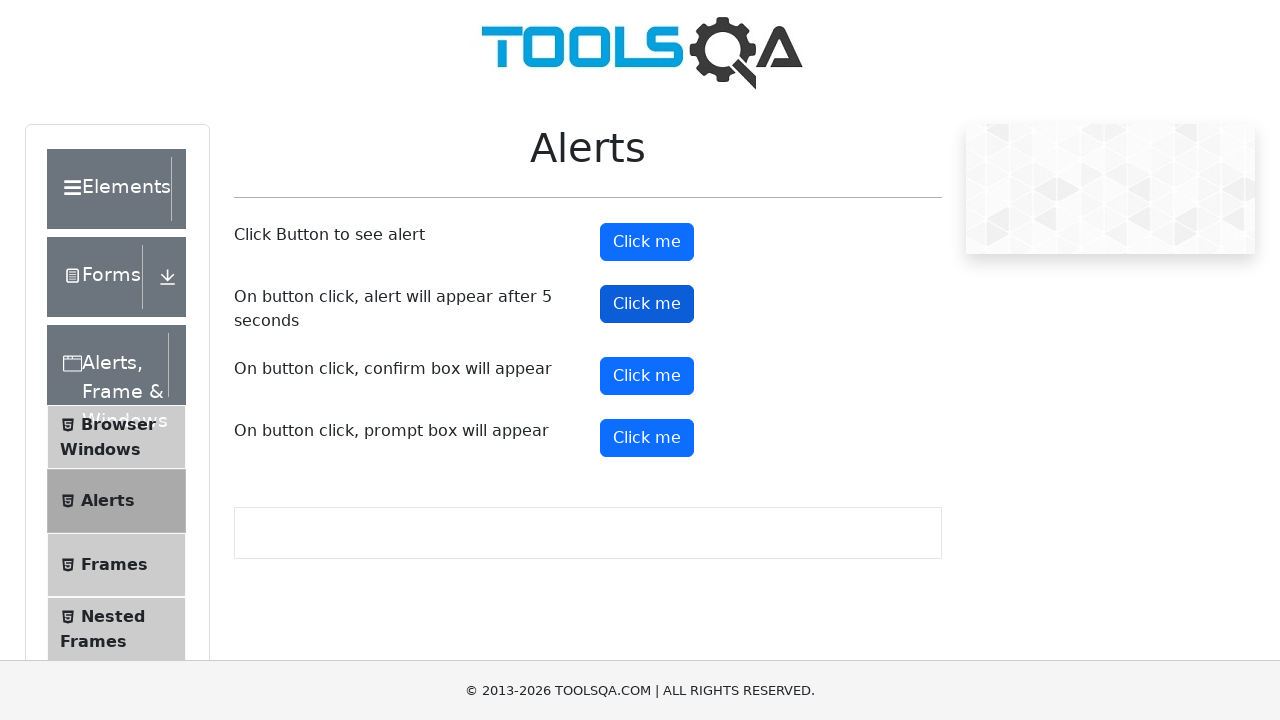